Tests handling of child windows by clicking a link that opens a new page, extracting text from the new page, and using that text to fill a form field on the original page

Starting URL: https://rahulshettyacademy.com/loginpagePractise/

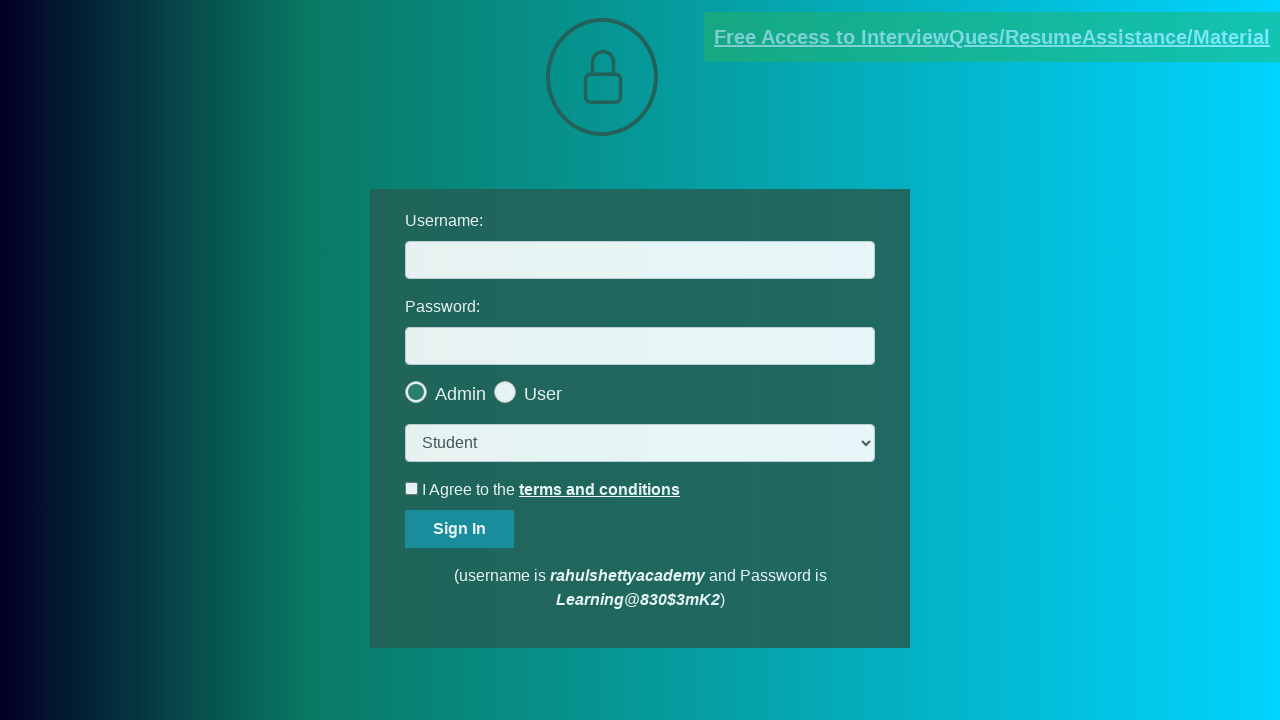

Clicked document link and child window opened at (992, 37) on [href*='documents-request']
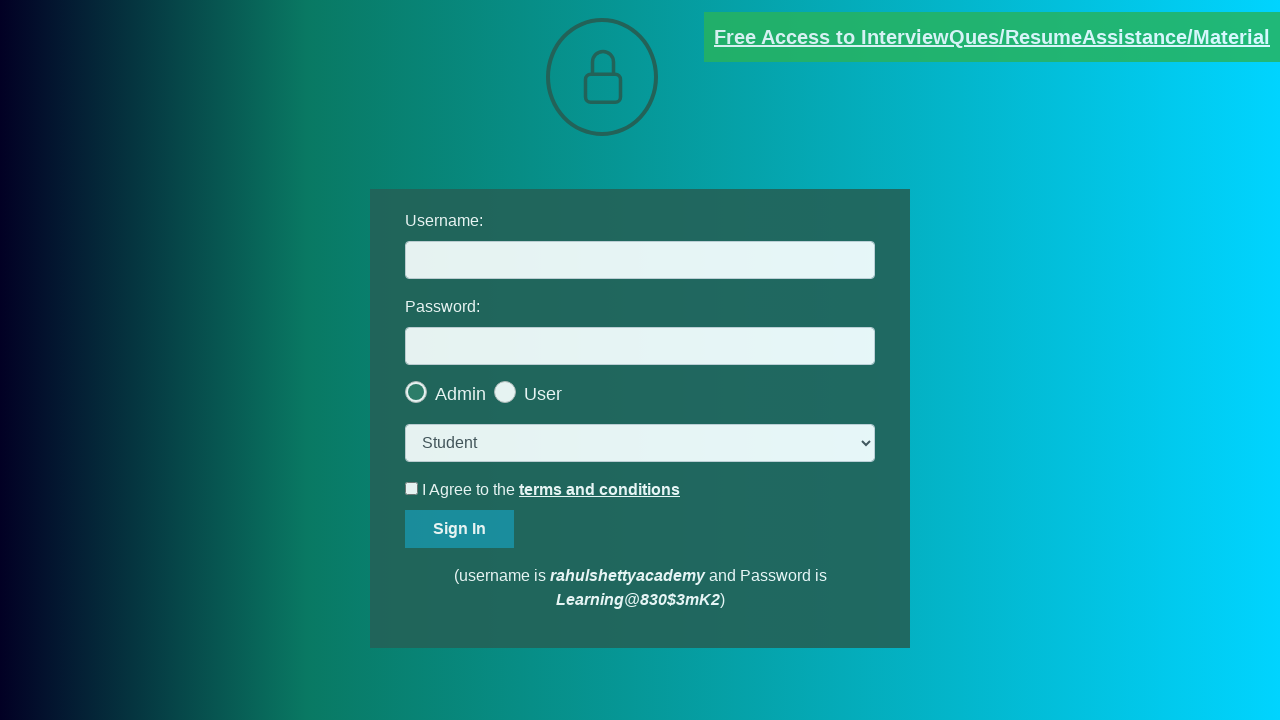

Child page loaded completely
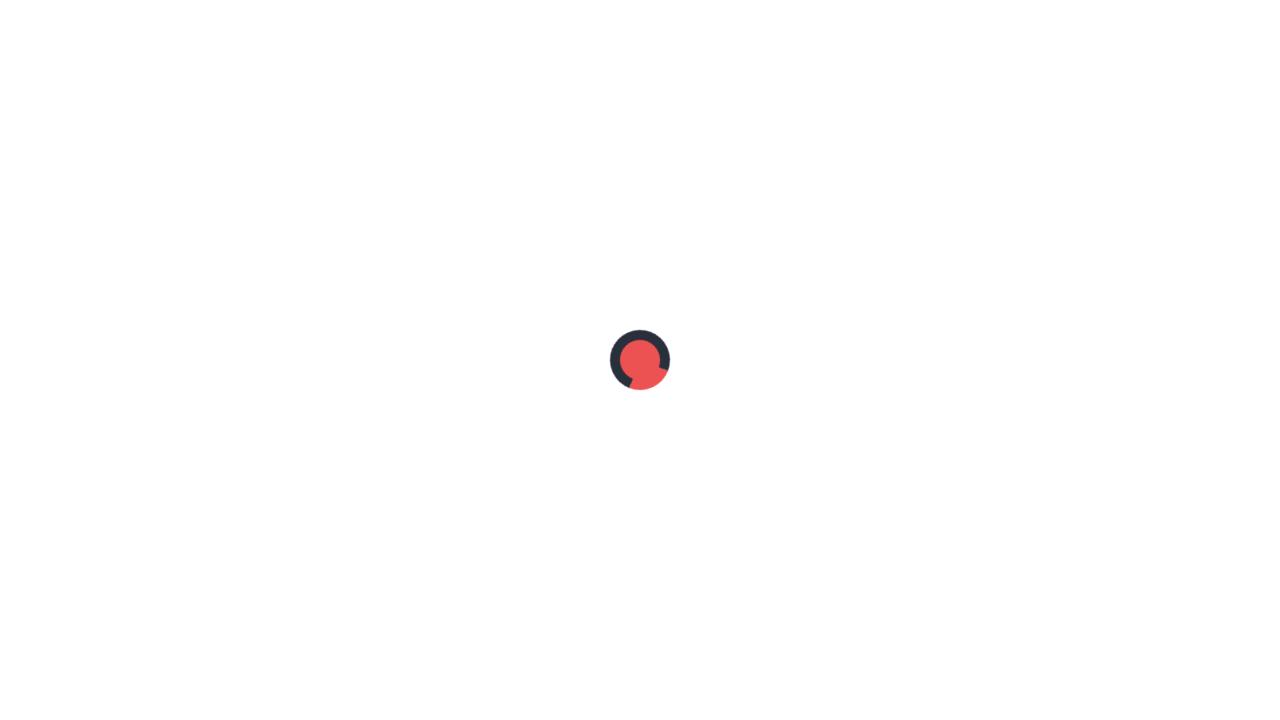

Extracted text from red element in child page
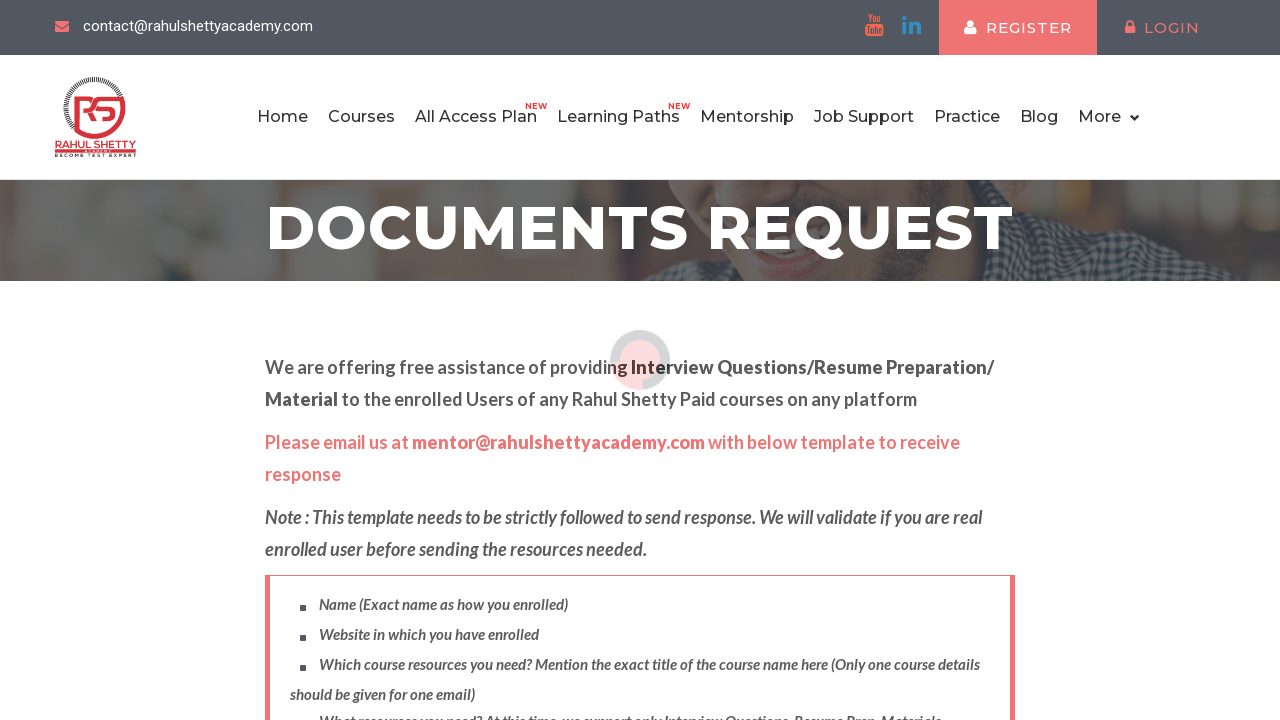

Extracted domain 'rahulshettyacademy.com' from email text
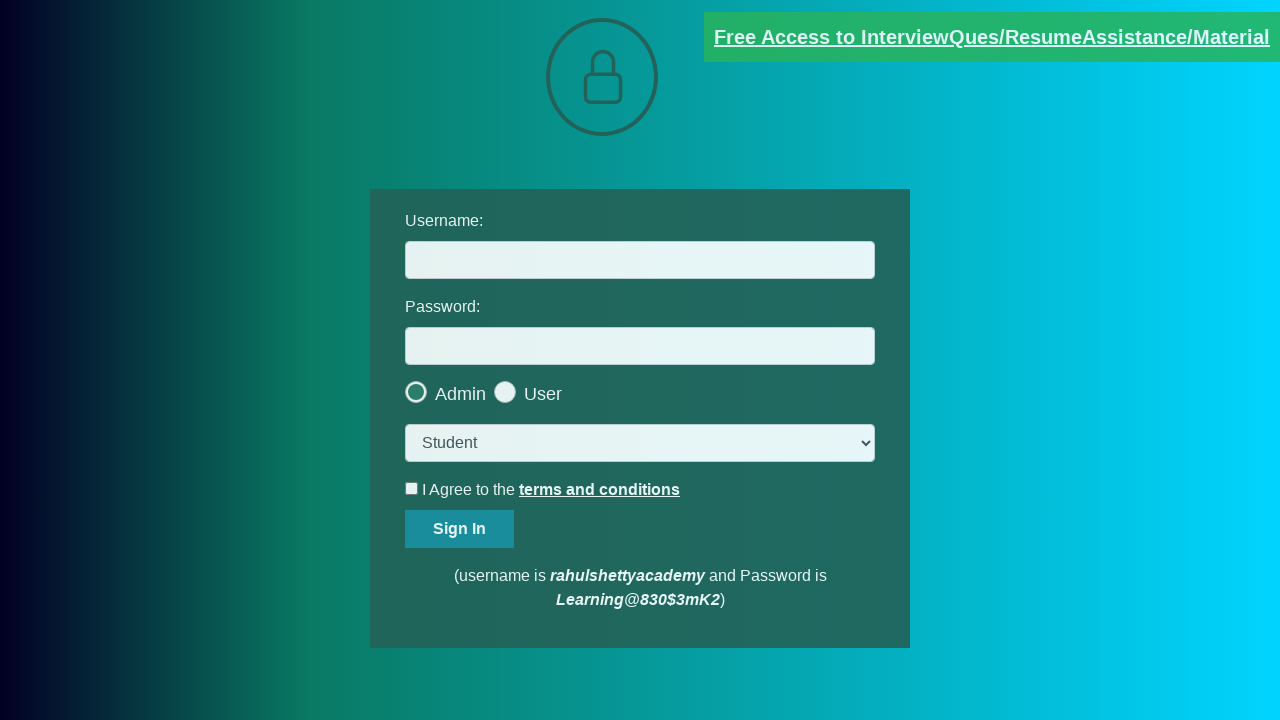

Filled username field with domain 'rahulshettyacademy.com' on #username
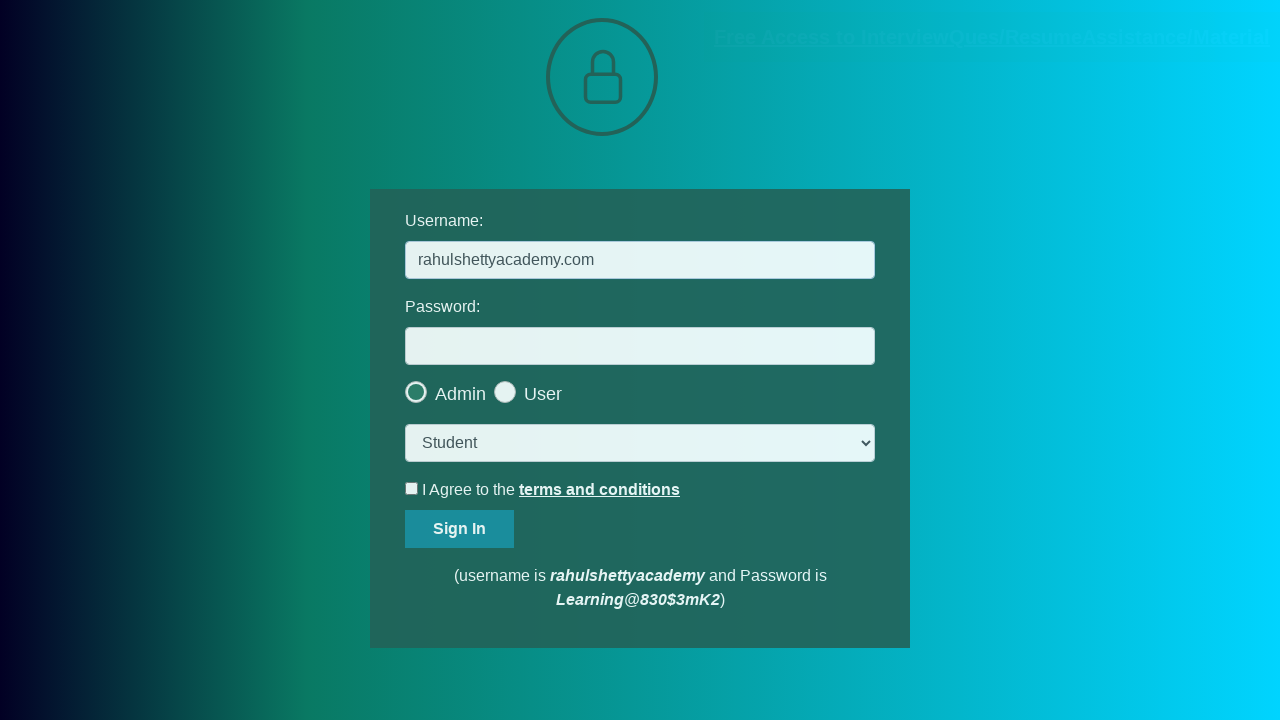

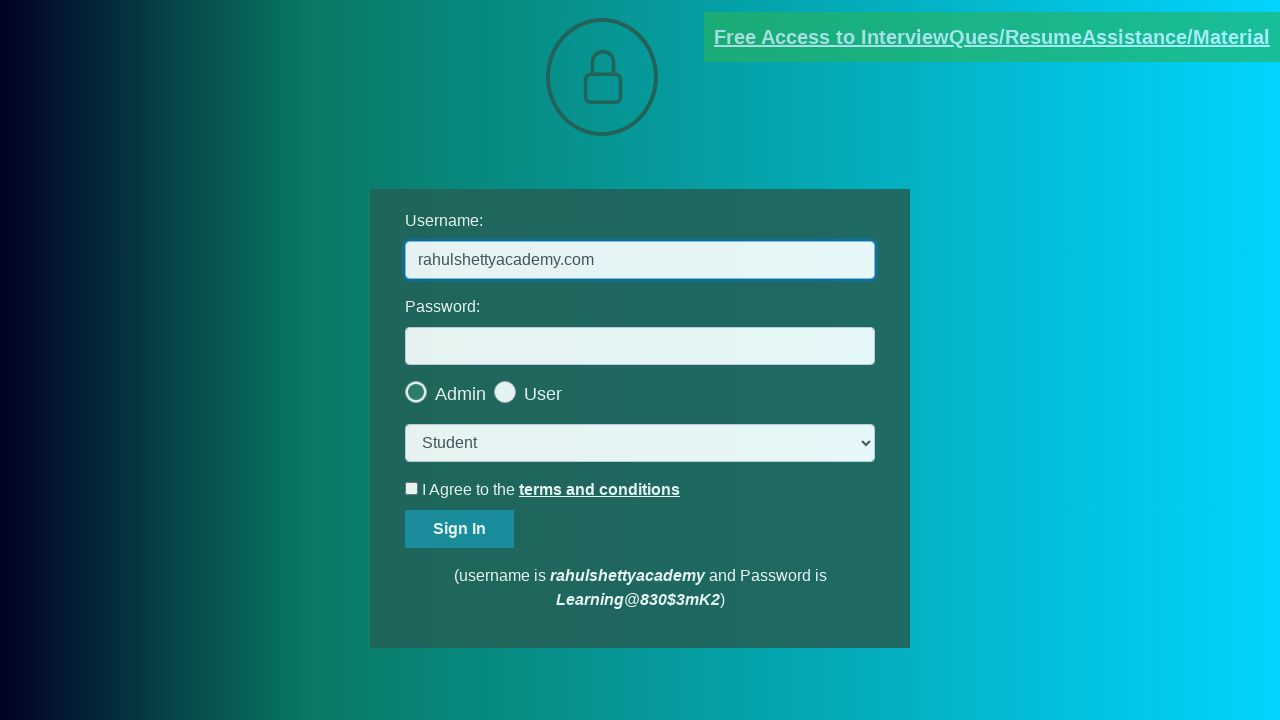